Tests e-commerce shopping cart functionality by searching for products, adding them to cart, proceeding to checkout, and applying a promo code.

Starting URL: https://rahulshettyacademy.com/seleniumPractise/

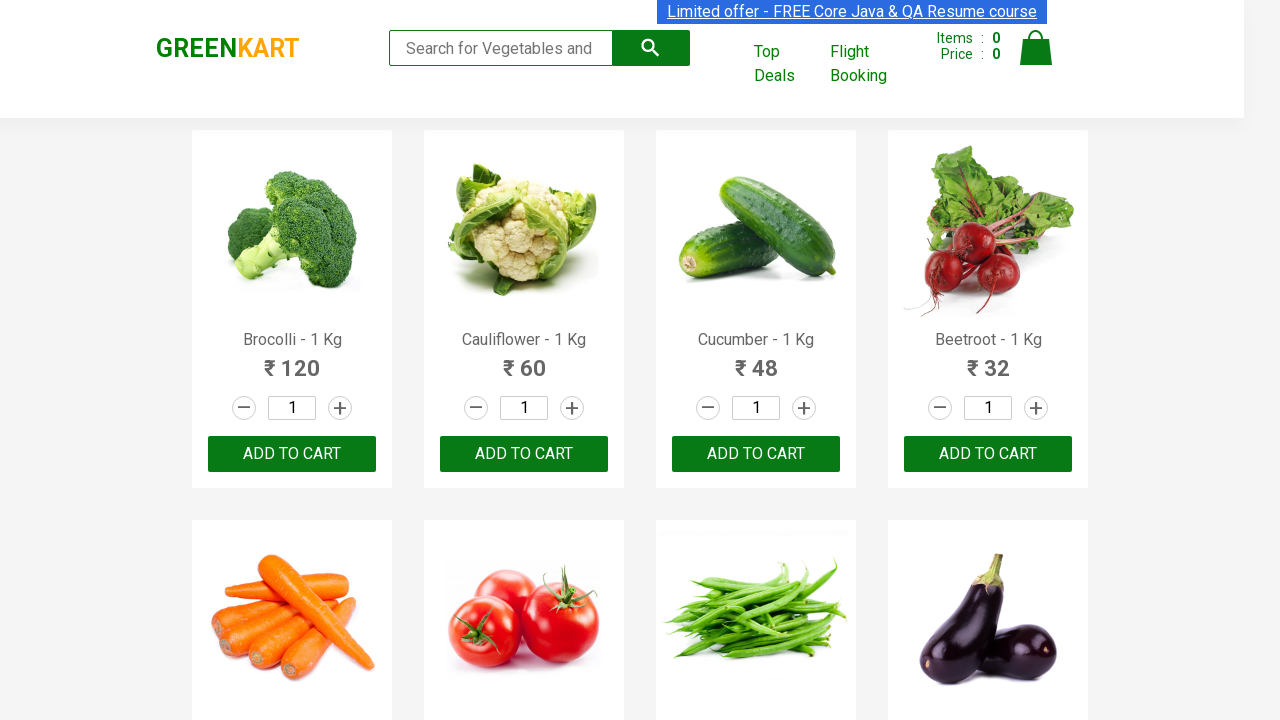

Filled search field with 'ber' to find products on input.search-keyword
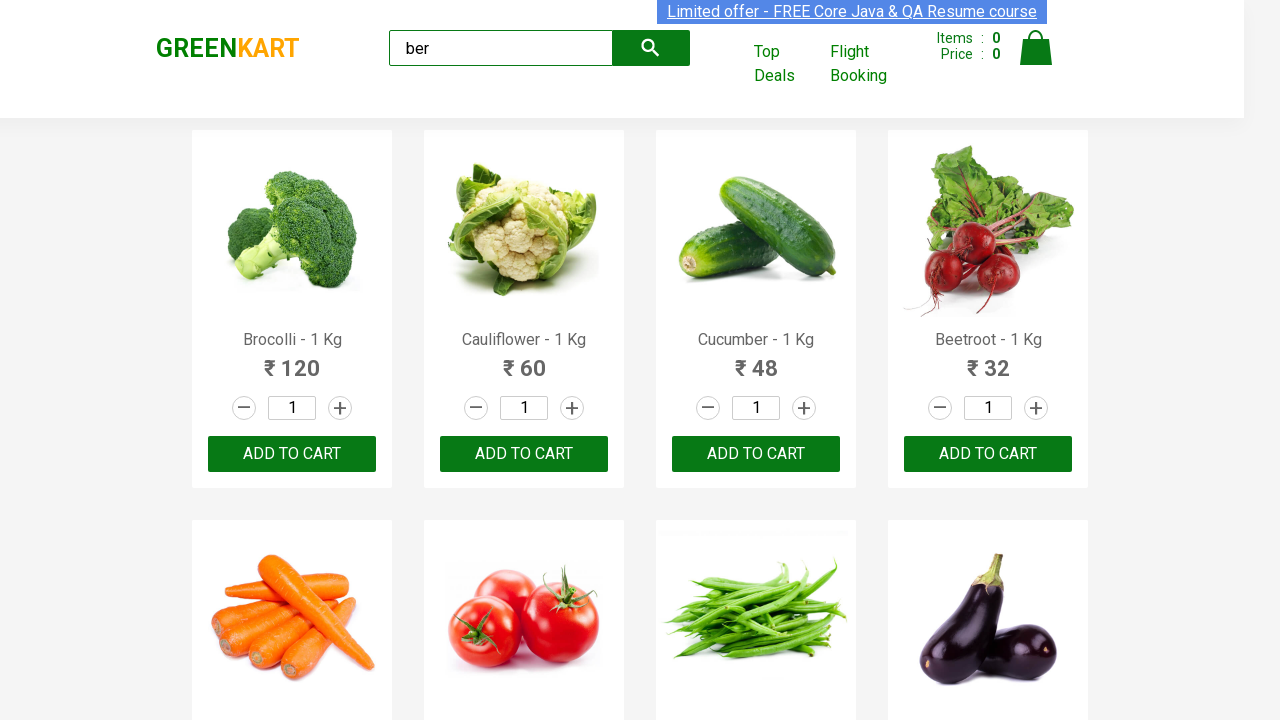

Waited 2 seconds for search results to filter
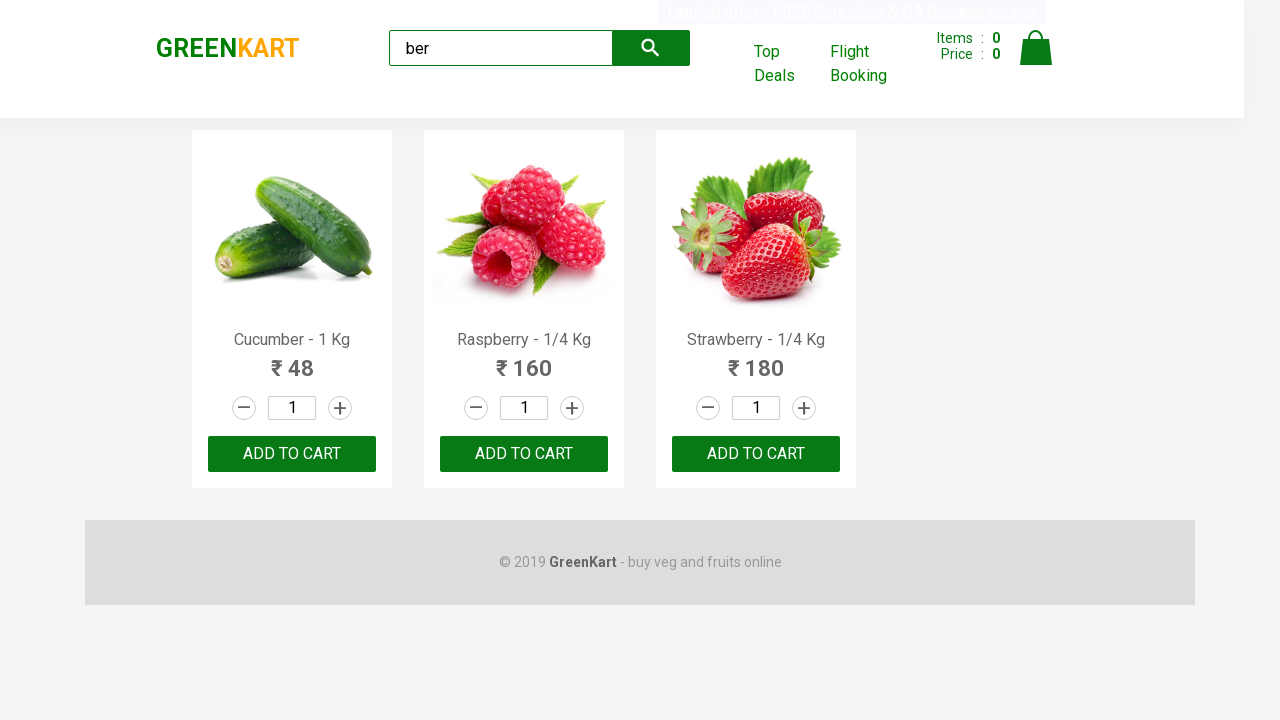

Located 3 'Add to Cart' buttons
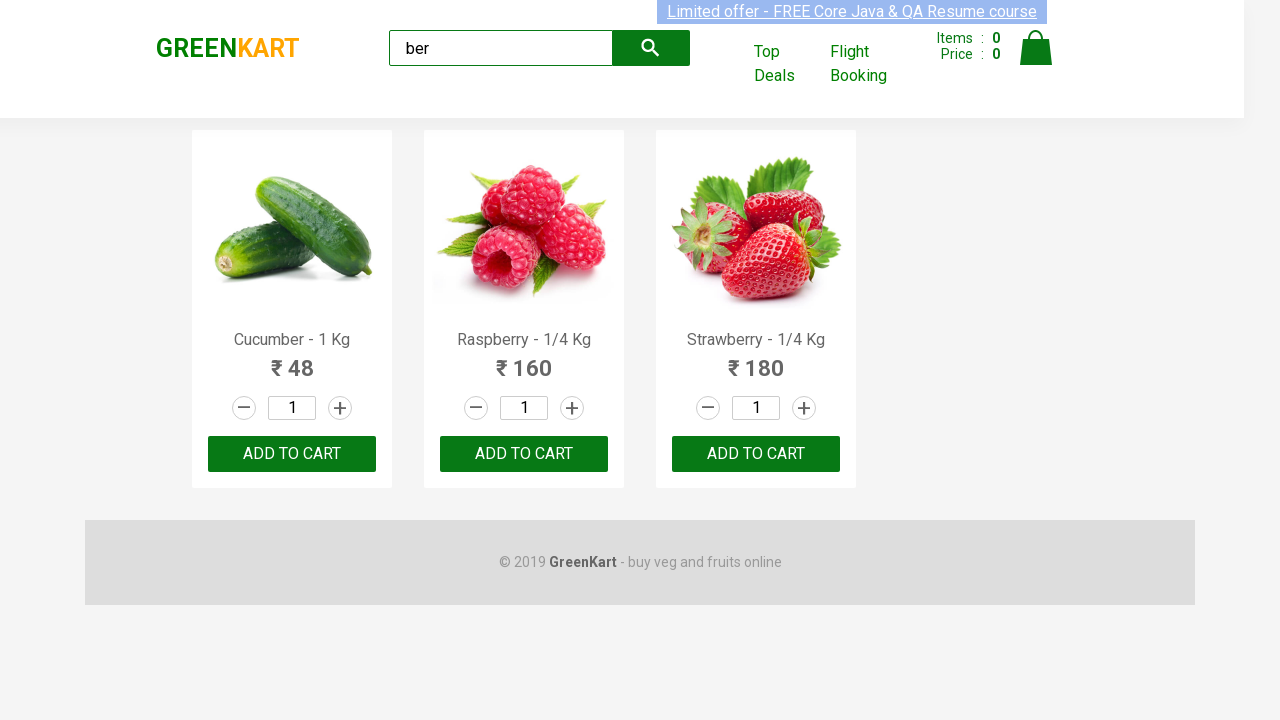

Clicked 'Add to Cart' button 1 of 3 at (292, 454) on xpath=//div[@class='product-action']/button >> nth=0
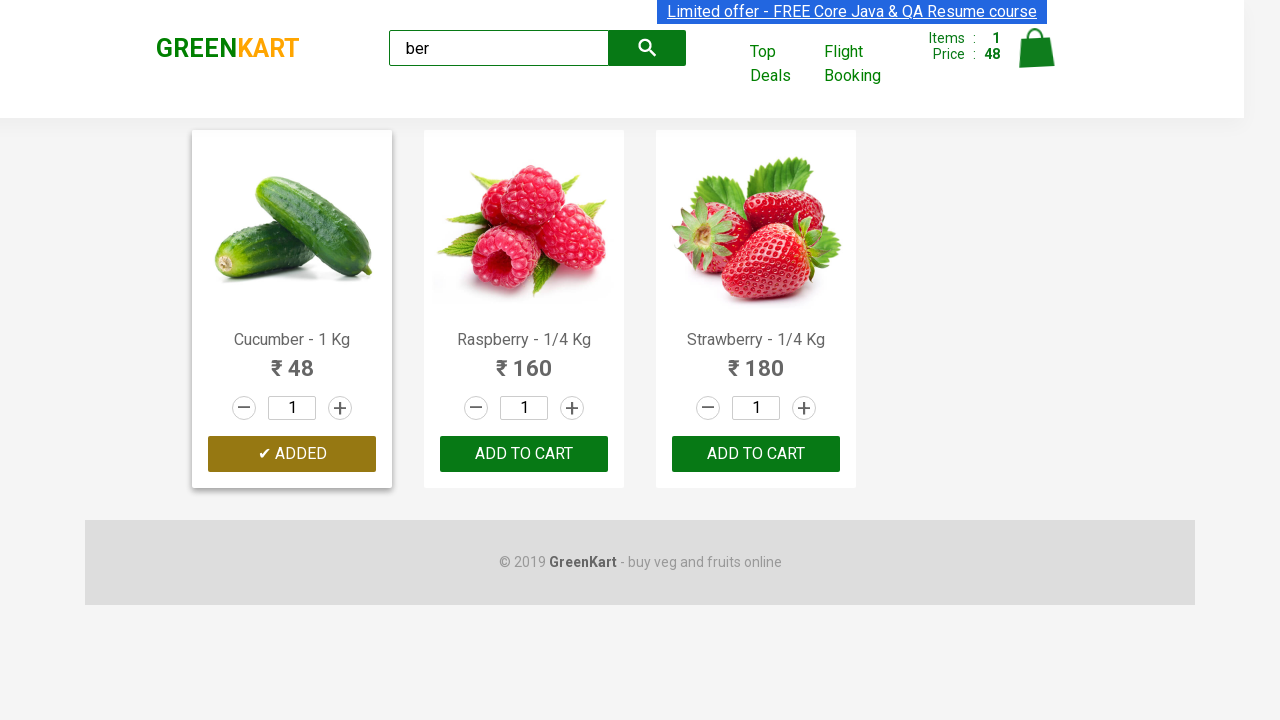

Clicked 'Add to Cart' button 2 of 3 at (524, 454) on xpath=//div[@class='product-action']/button >> nth=1
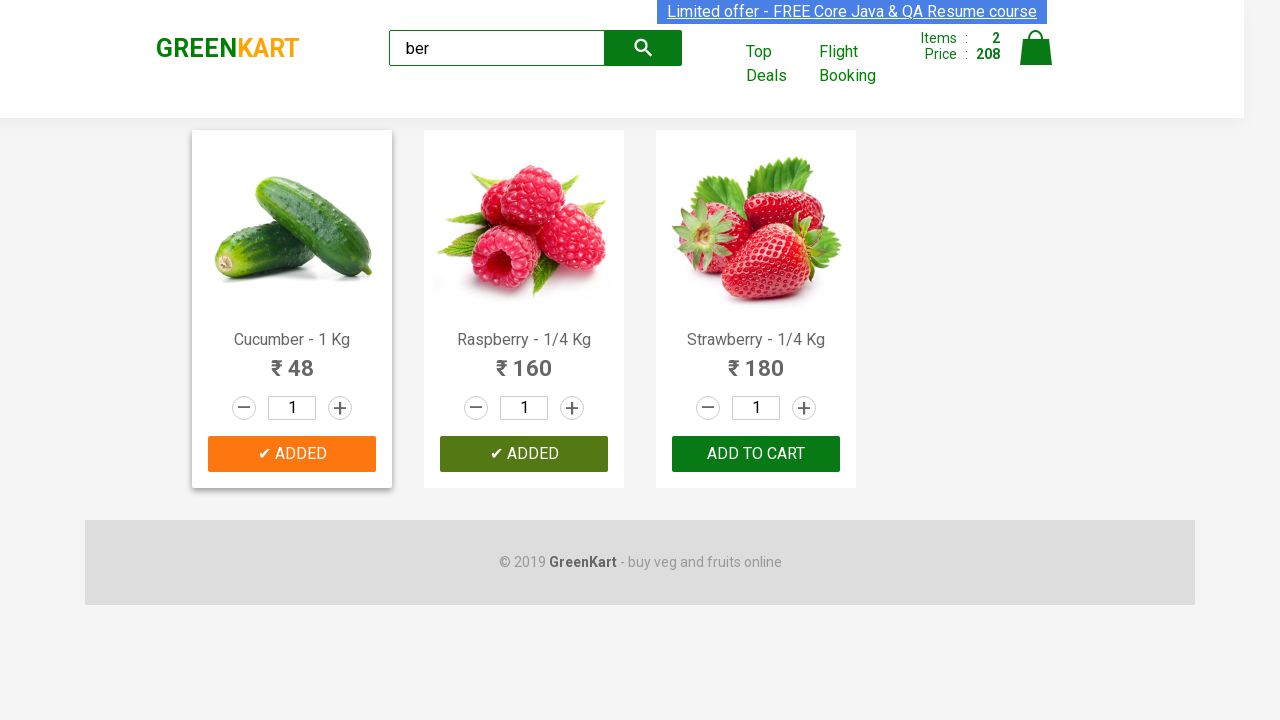

Clicked 'Add to Cart' button 3 of 3 at (756, 454) on xpath=//div[@class='product-action']/button >> nth=2
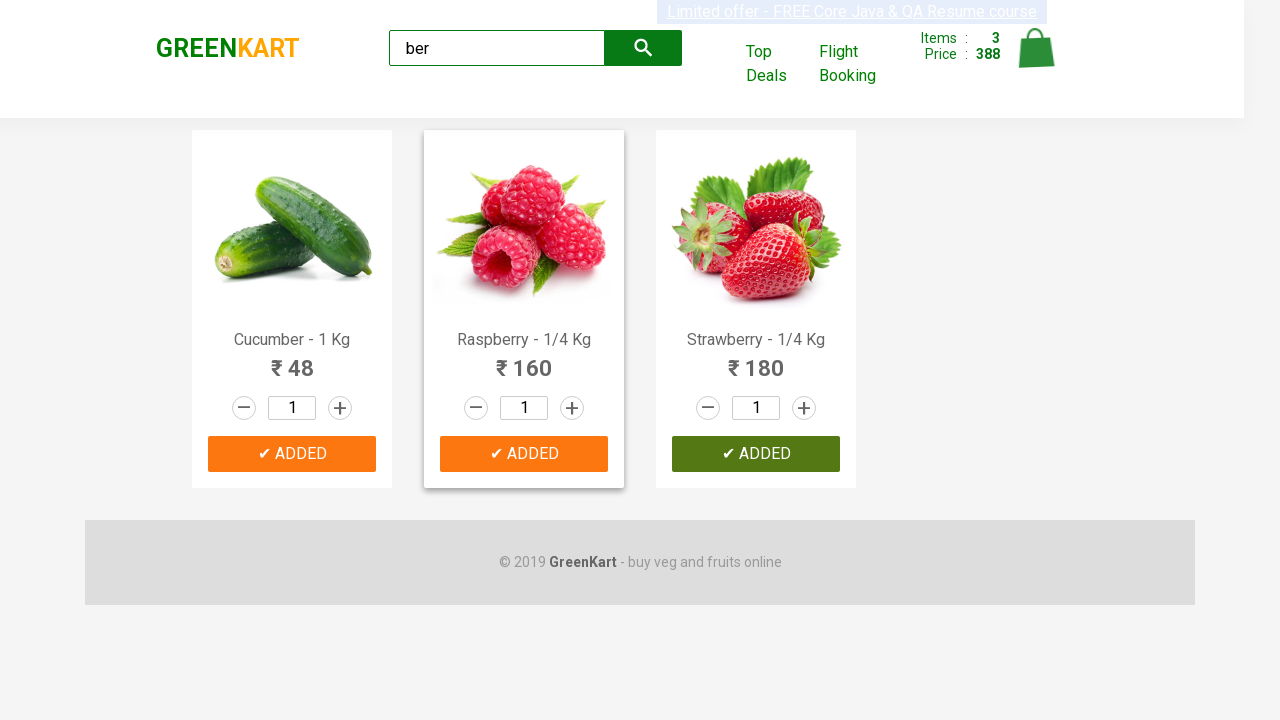

Clicked on cart icon to view shopping cart at (1036, 48) on img[alt='Cart']
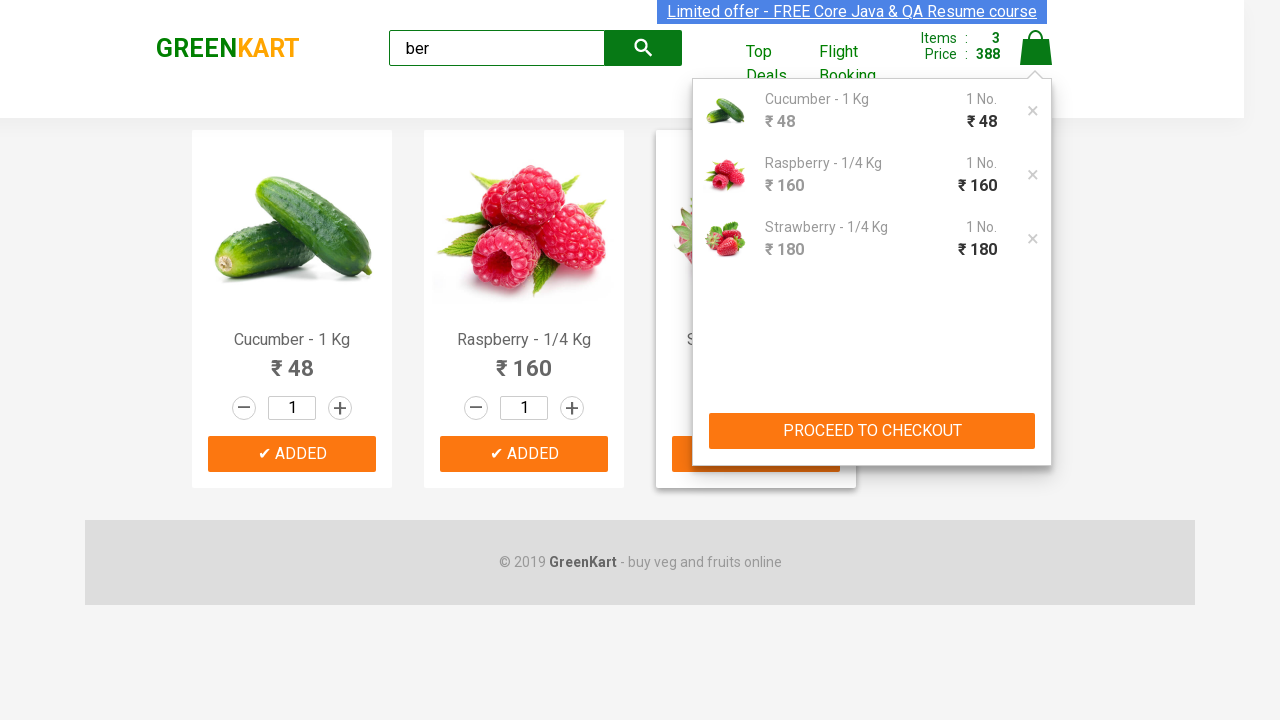

Clicked 'PROCEED TO CHECKOUT' button at (872, 431) on xpath=//button[text()='PROCEED TO CHECKOUT']
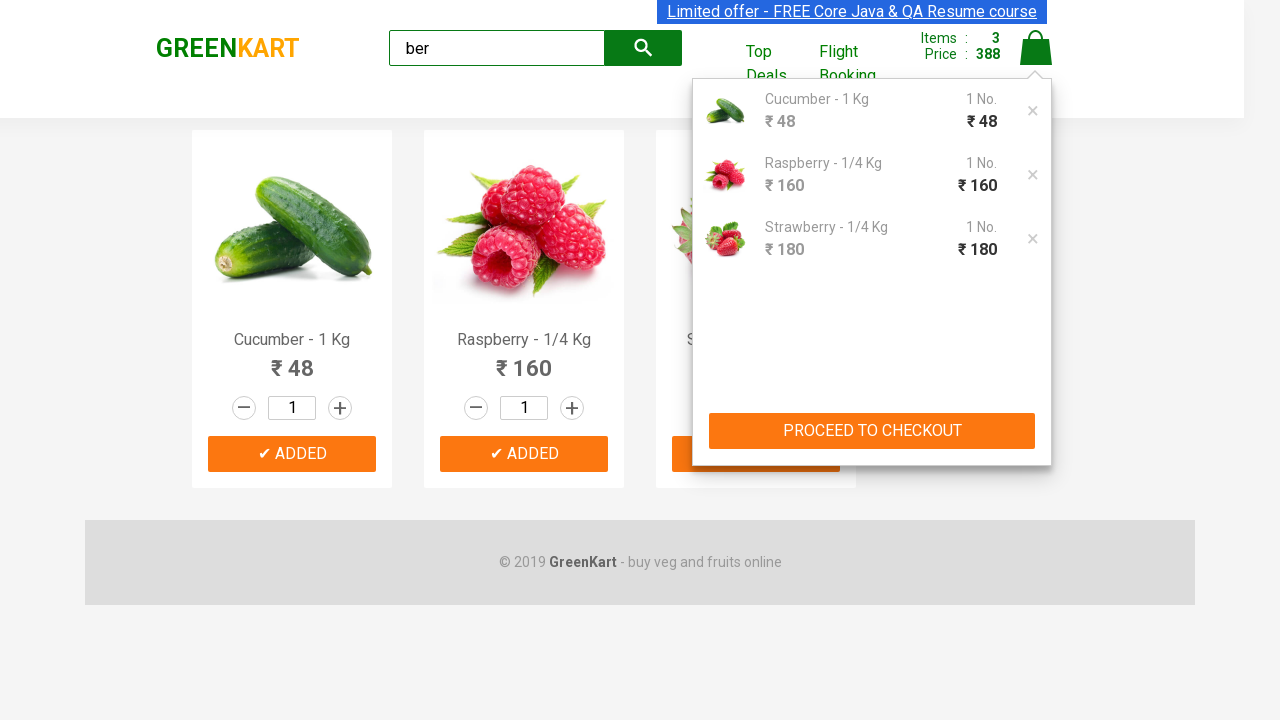

Entered promo code 'rahulshettyacademy' on .promoCode
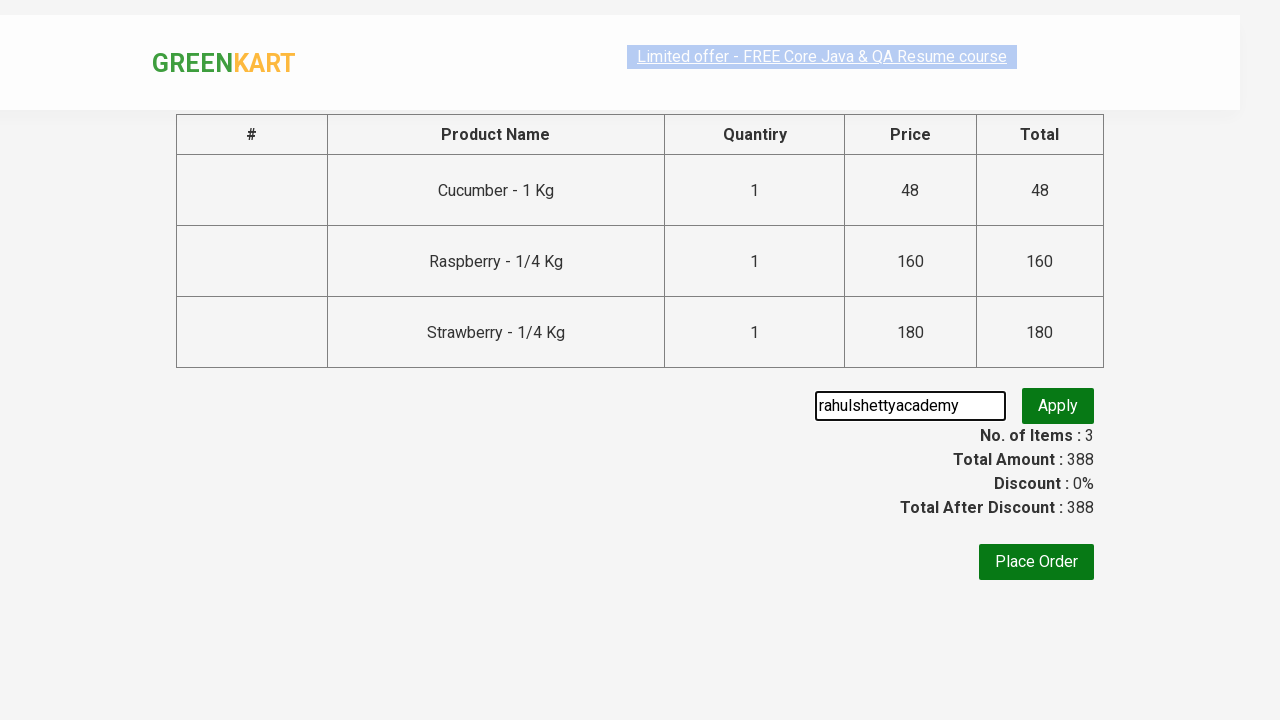

Clicked 'Apply' button to apply promo code at (1058, 406) on .promoBtn
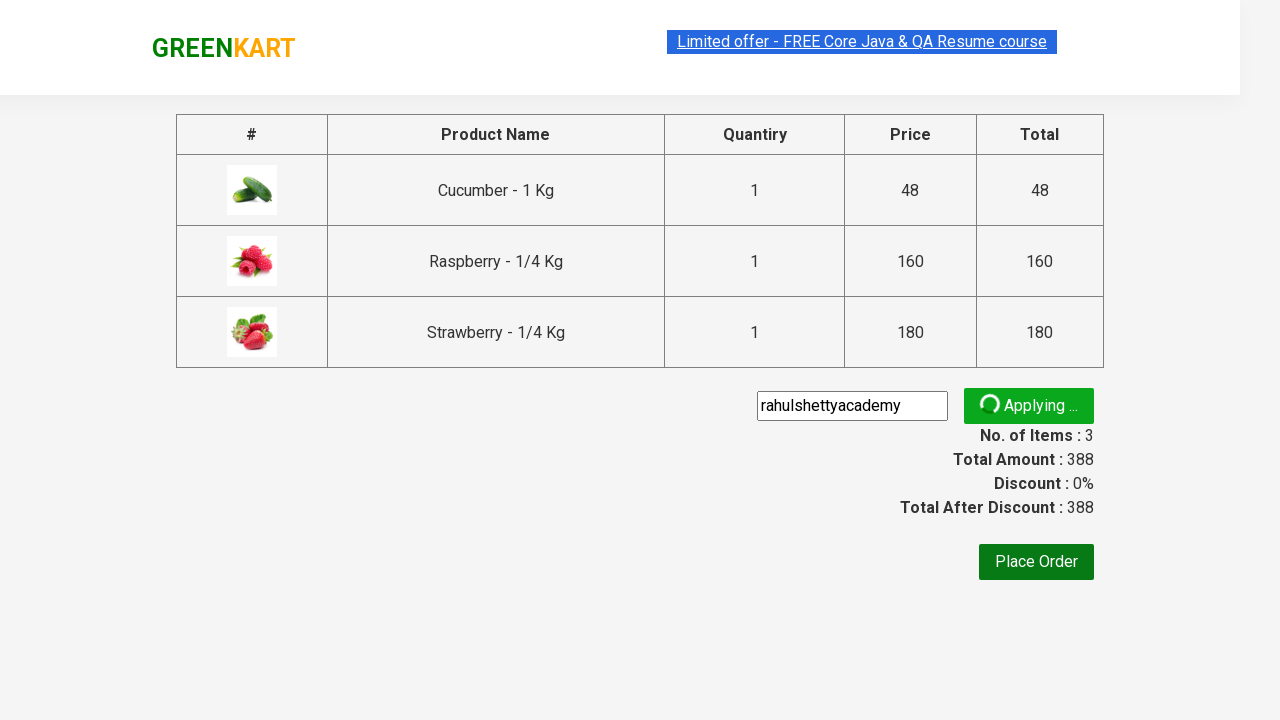

Promo code information appeared on the page
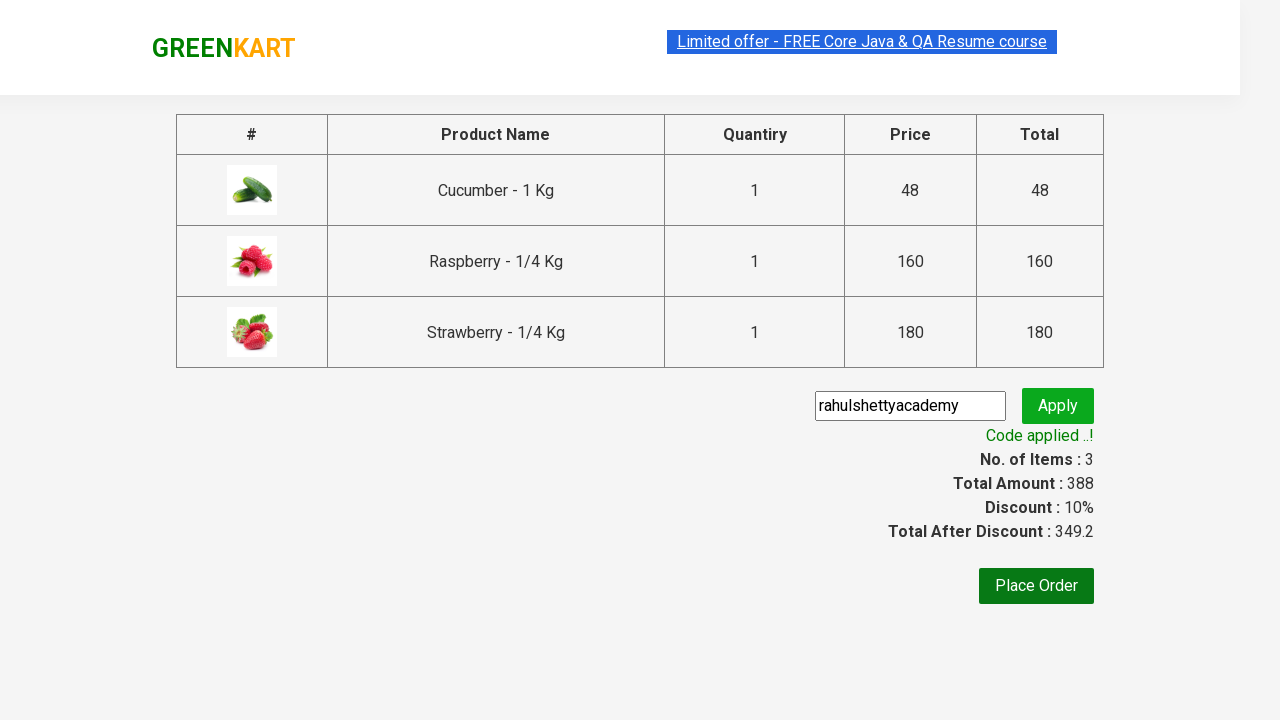

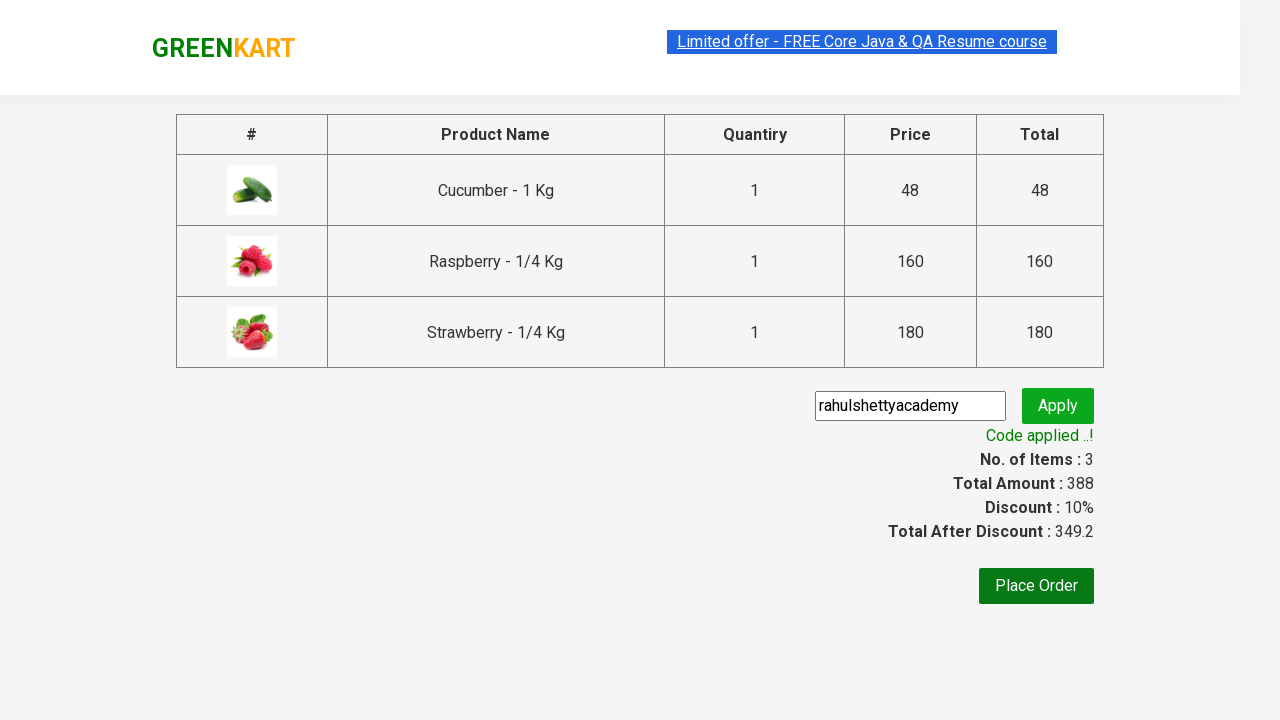